Tests alert handling within an iframe by clicking a button to trigger a confirm dialog, dismissing it, and verifying the result text

Starting URL: https://www.w3schools.com/js/tryit.asp?filename=tryjs_confirm

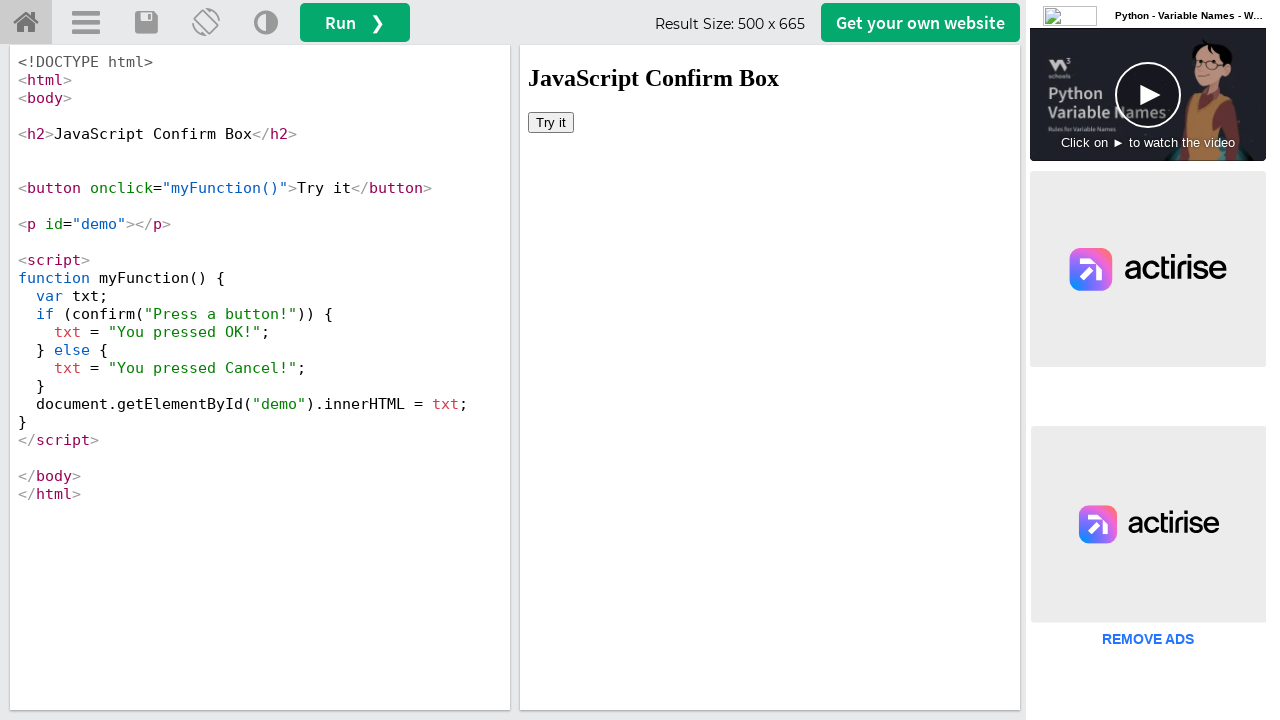

Located iframe with id 'iframeResult'
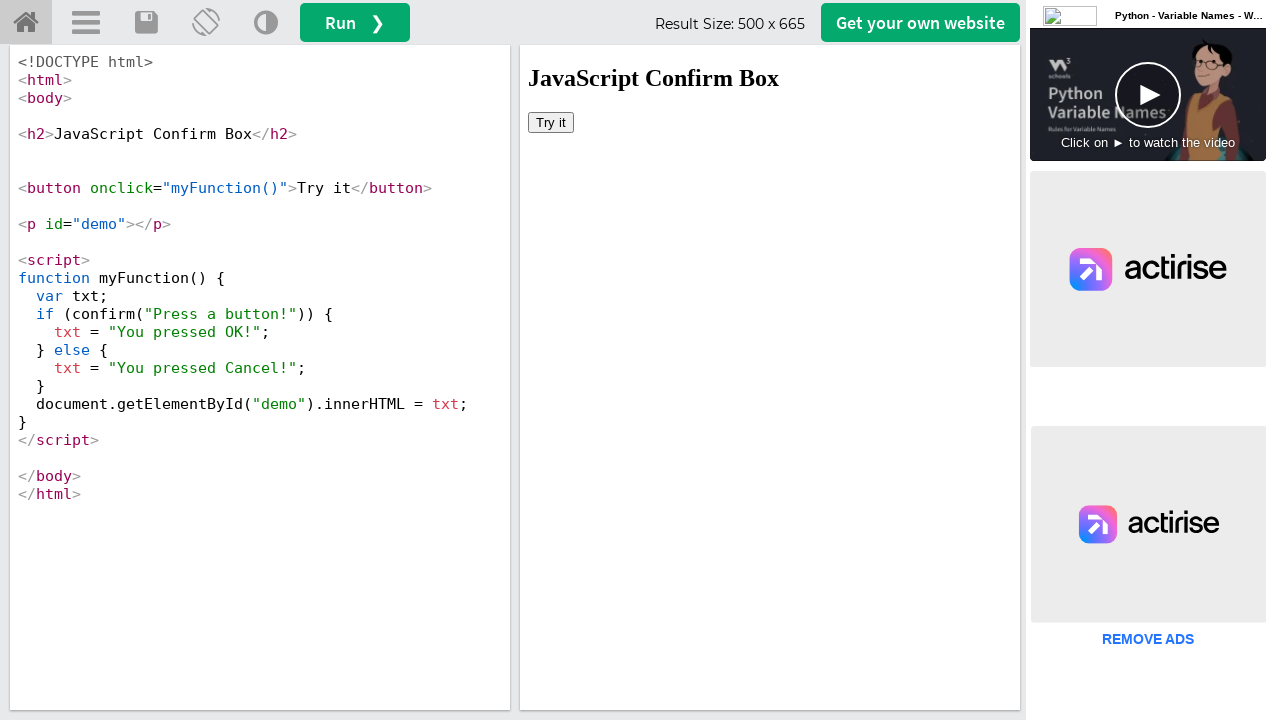

Clicked 'Try it' button to trigger confirm dialog at (551, 122) on #iframeResult >> internal:control=enter-frame >> xpath=//button[text()='Try it']
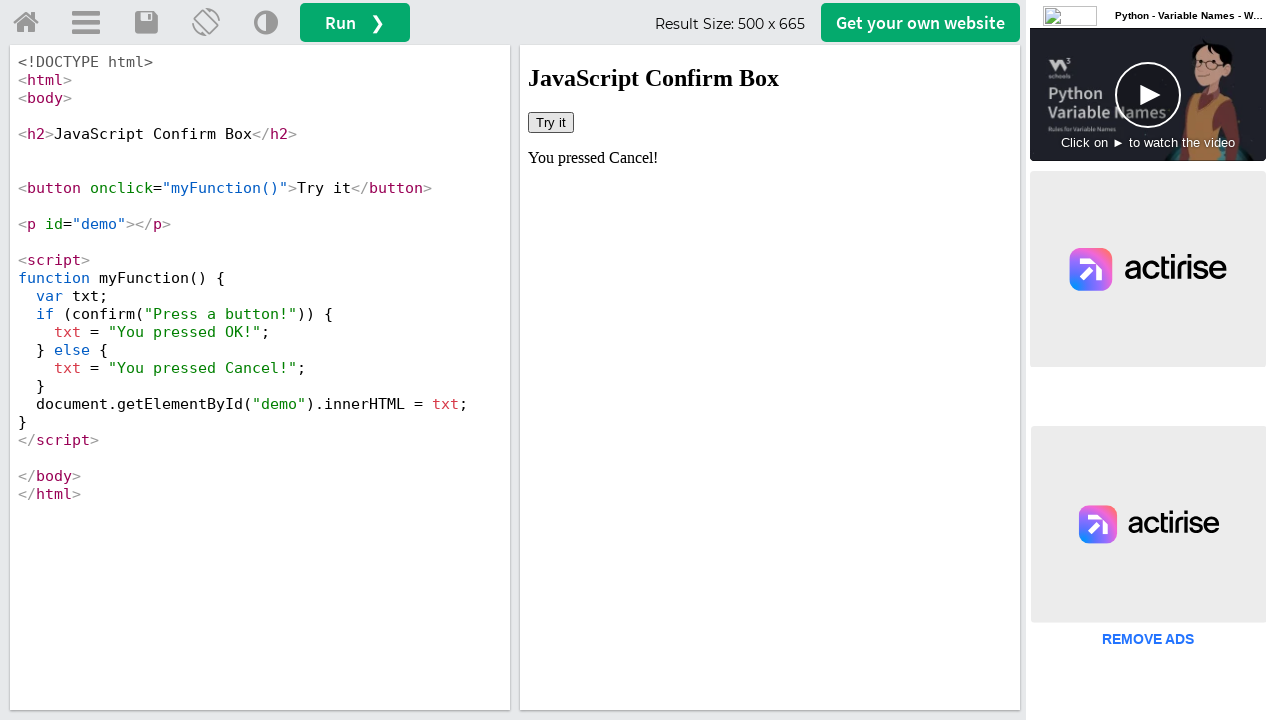

Set up dialog handler to dismiss confirm dialog
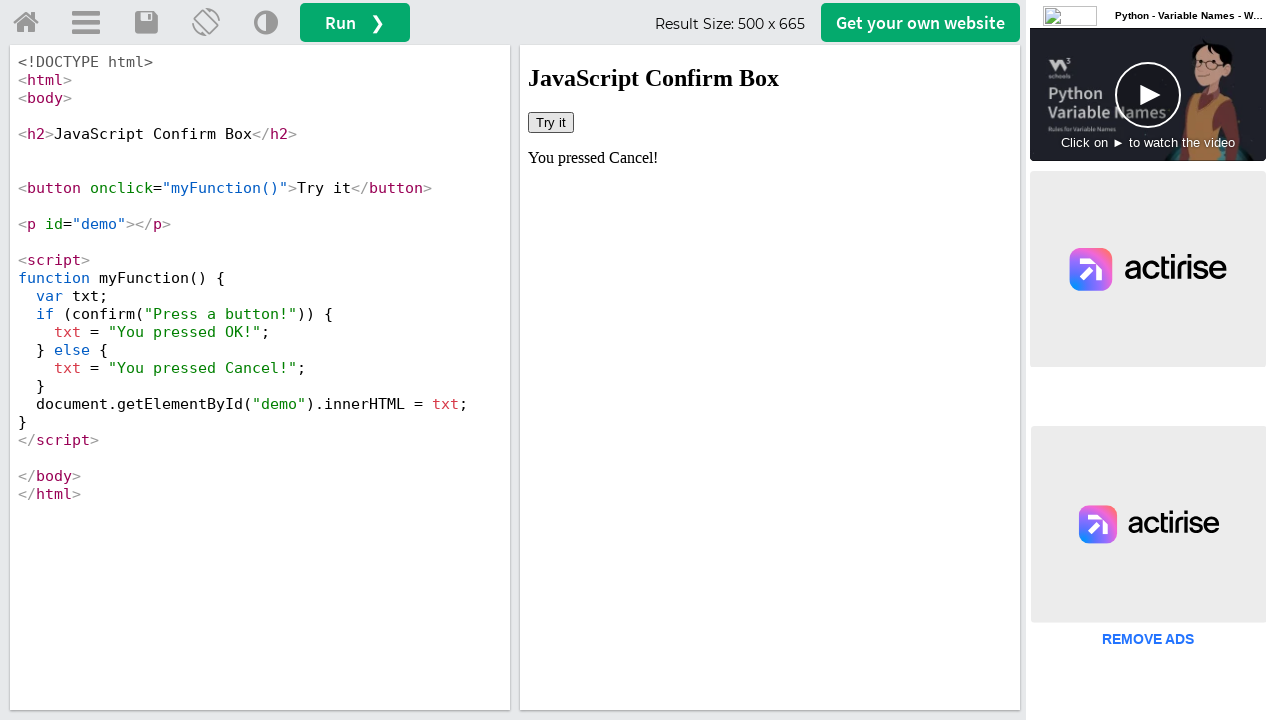

Result text element loaded after dismissing dialog
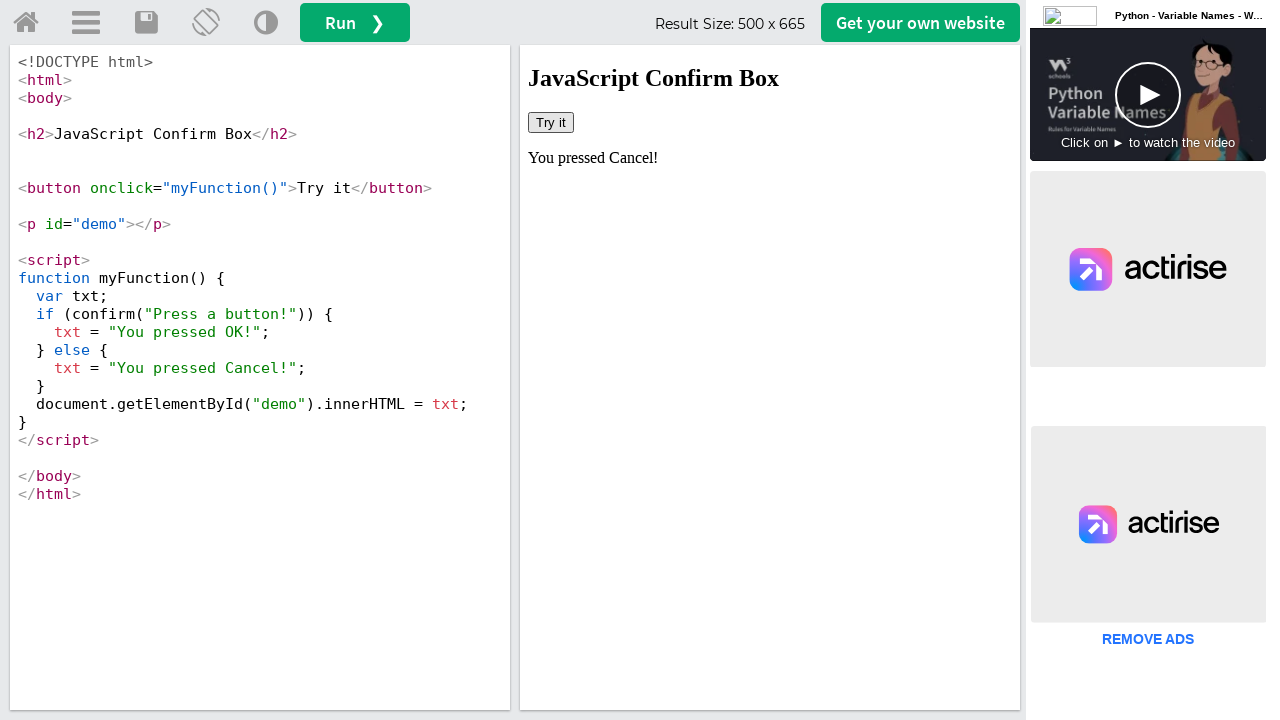

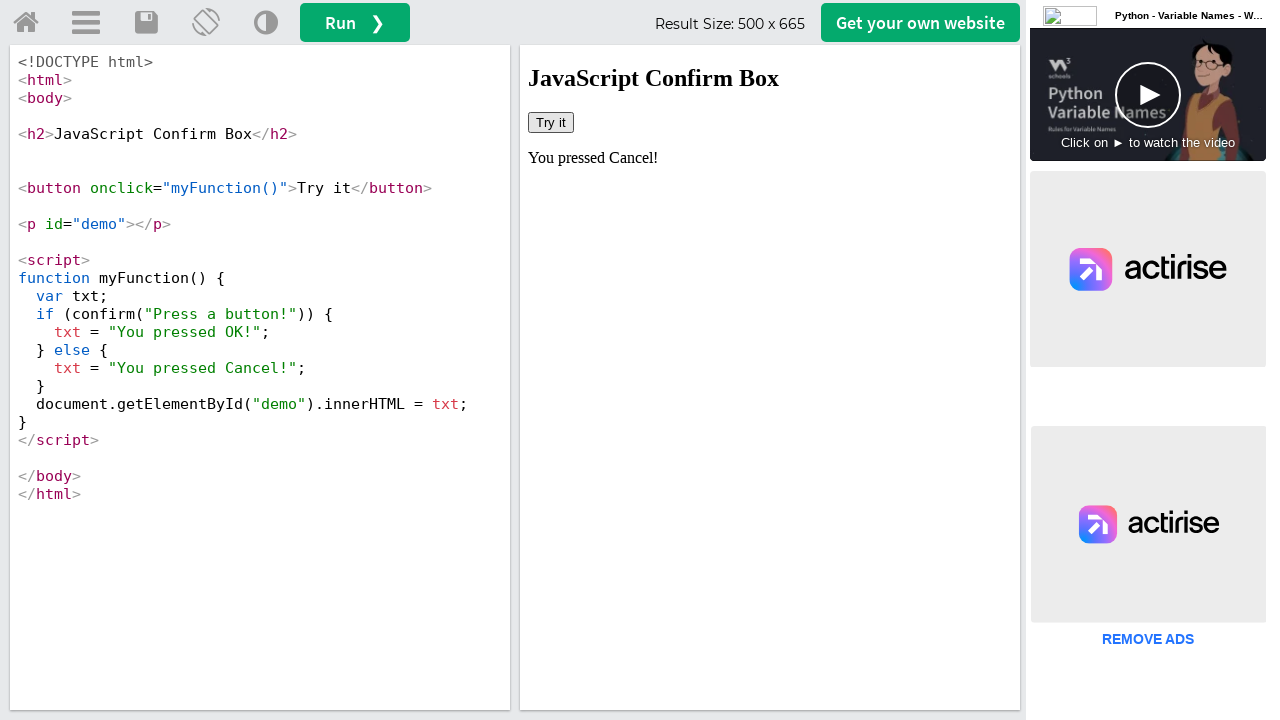